Tests text input functionality by entering text into an input field, submitting with Enter key, and verifying the result displays correctly

Starting URL: https://www.qa-practice.com/elements/input/simple

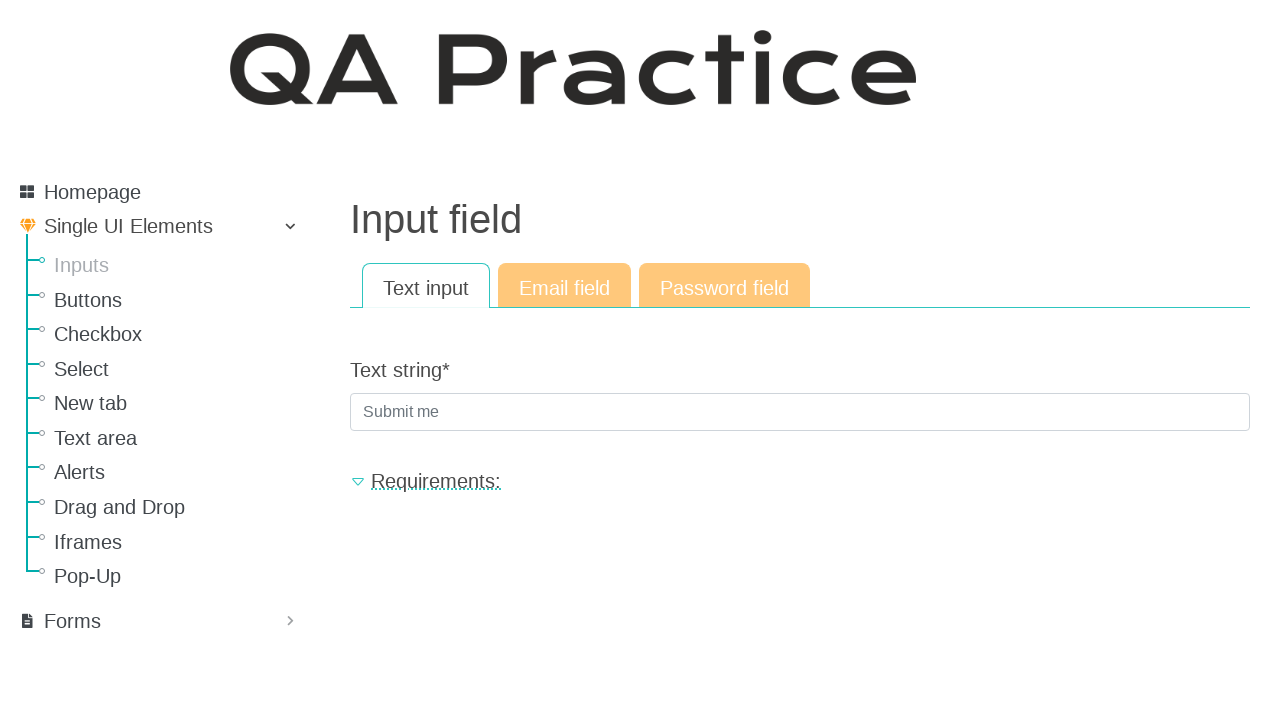

Filled text input field with '123ADdf' on #id_text_string
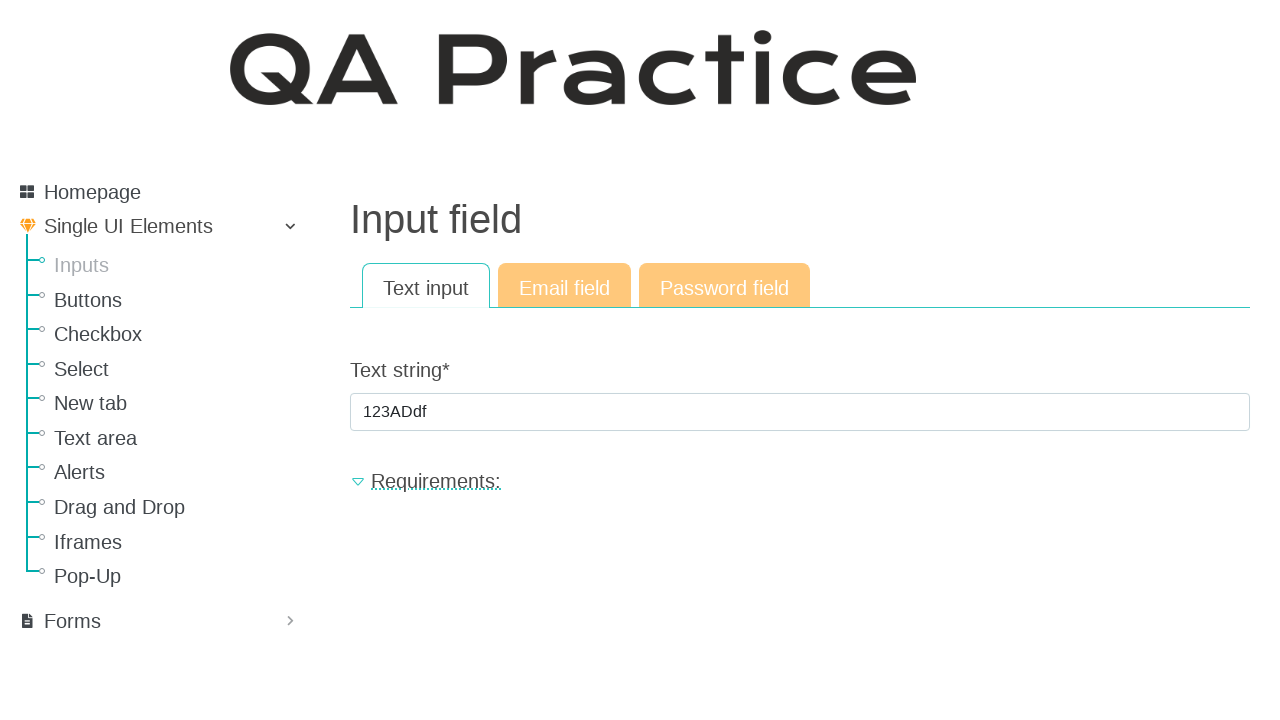

Pressed Enter key to submit the text input on #id_text_string
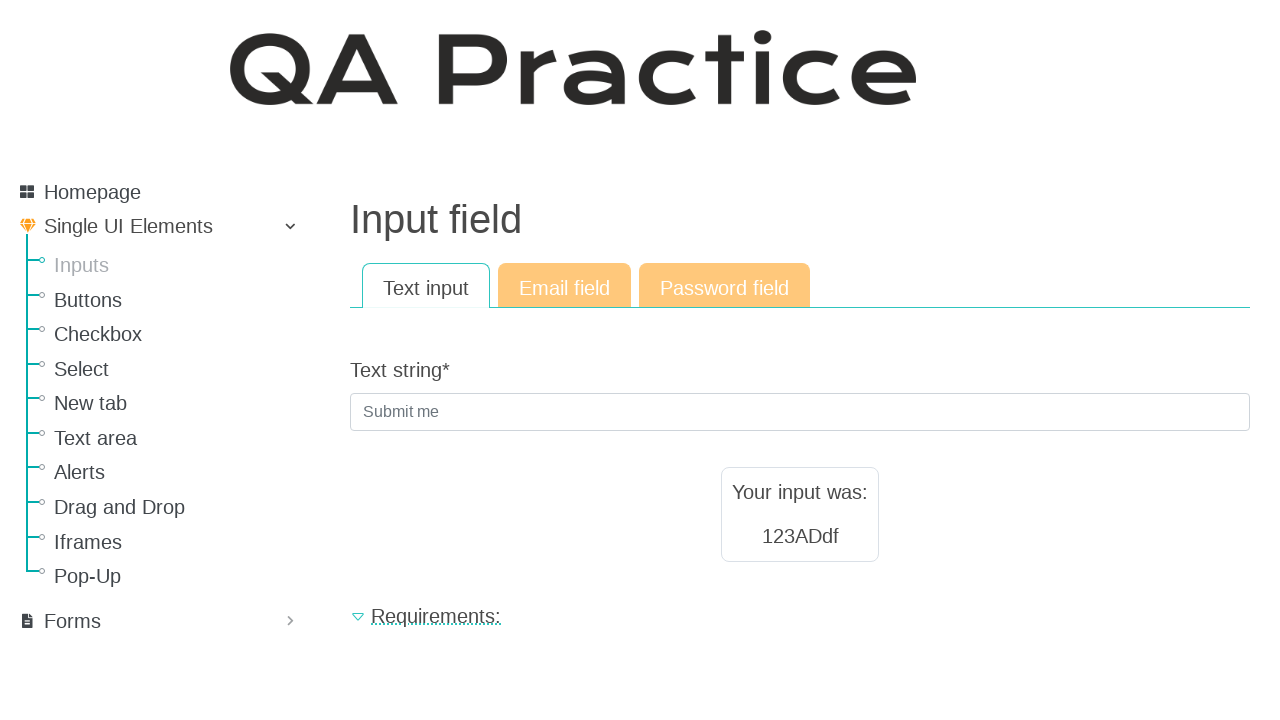

Result text element became visible after submission
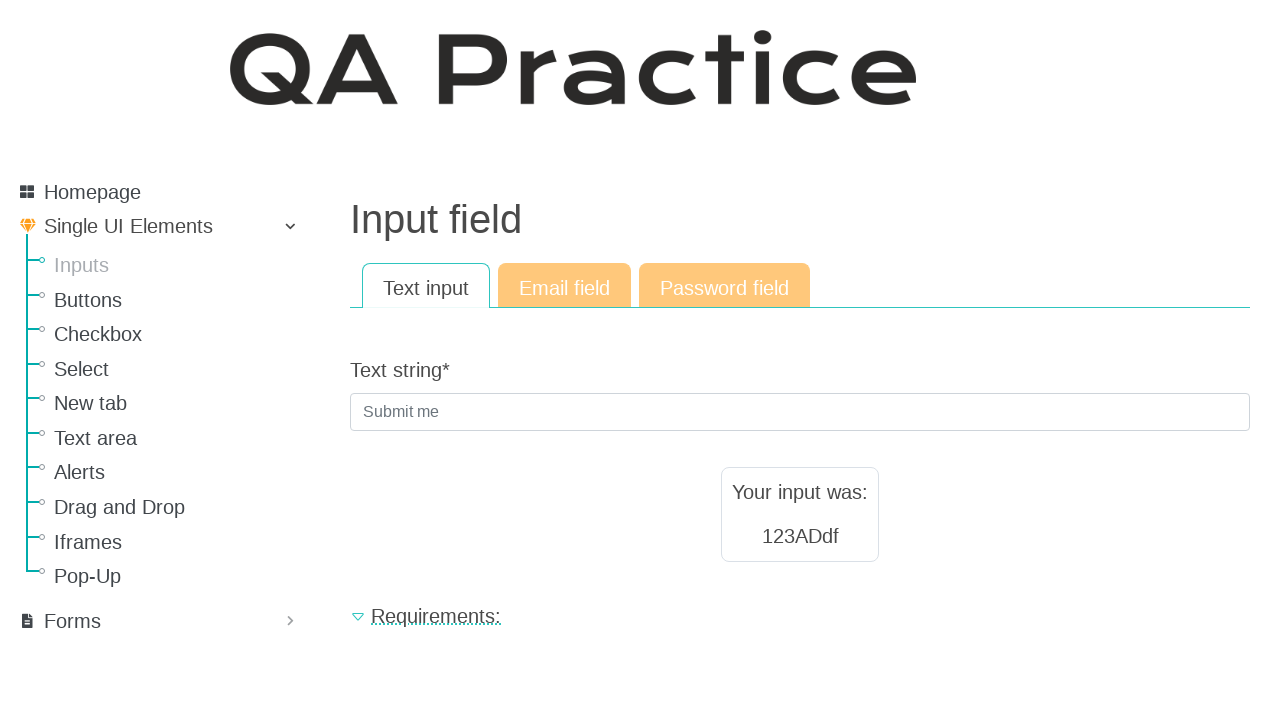

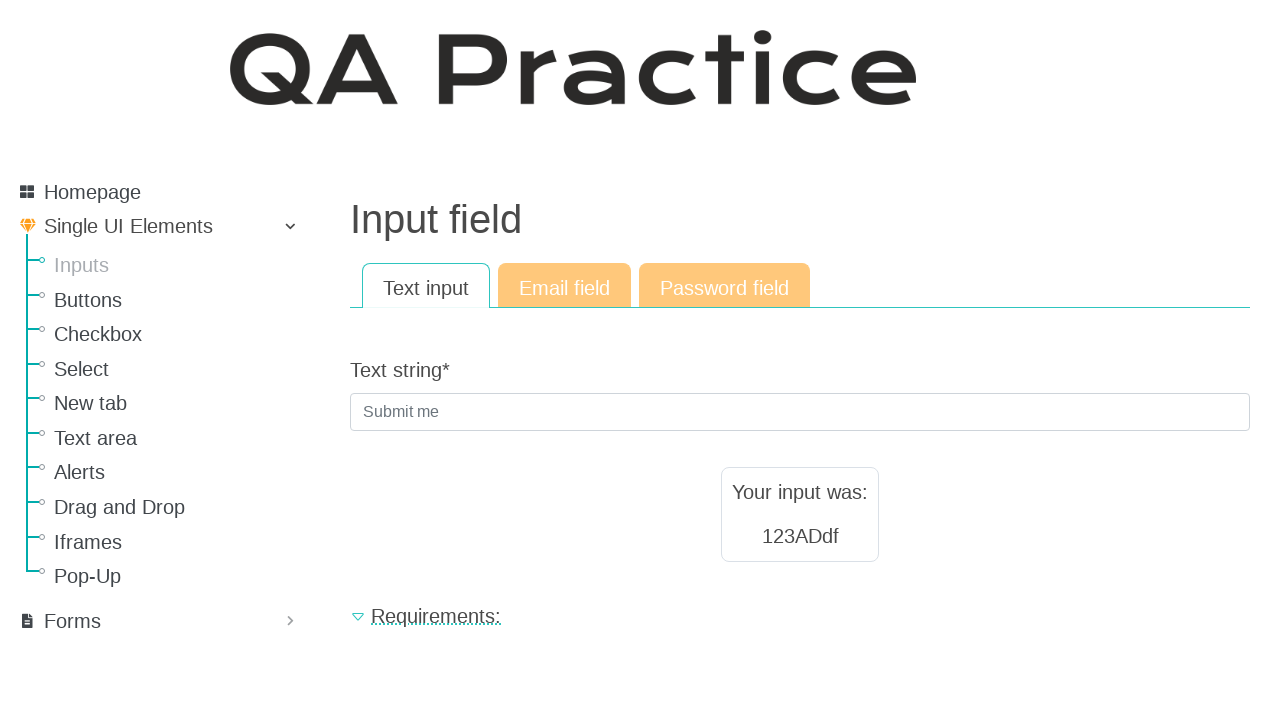